Tests navigation through various product categories on Firstcry website including boy fashion, girl fashion, toys, and gear sections, then performs a product search

Starting URL: https://www.firstcry.com/

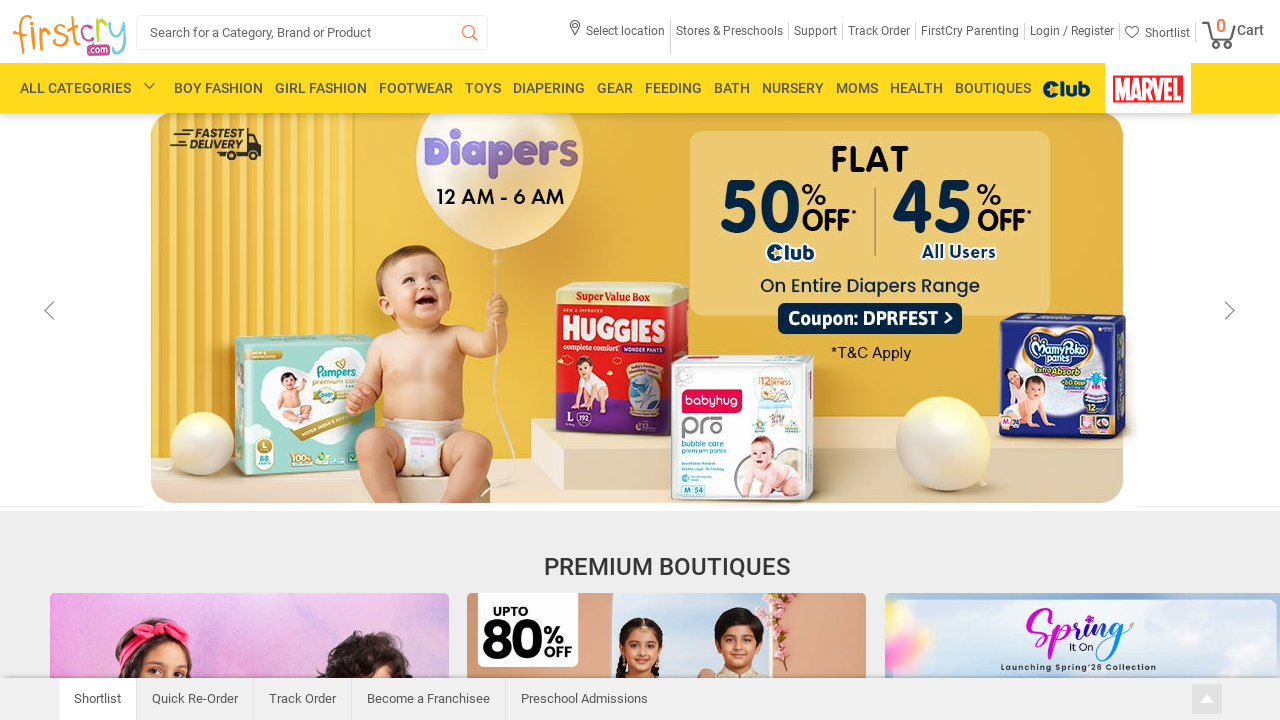

Hovered over Boy Fashion menu at (218, 88) on xpath=/html/body/div[1]/div[8]/div/div/div[1]/ul/li[2]
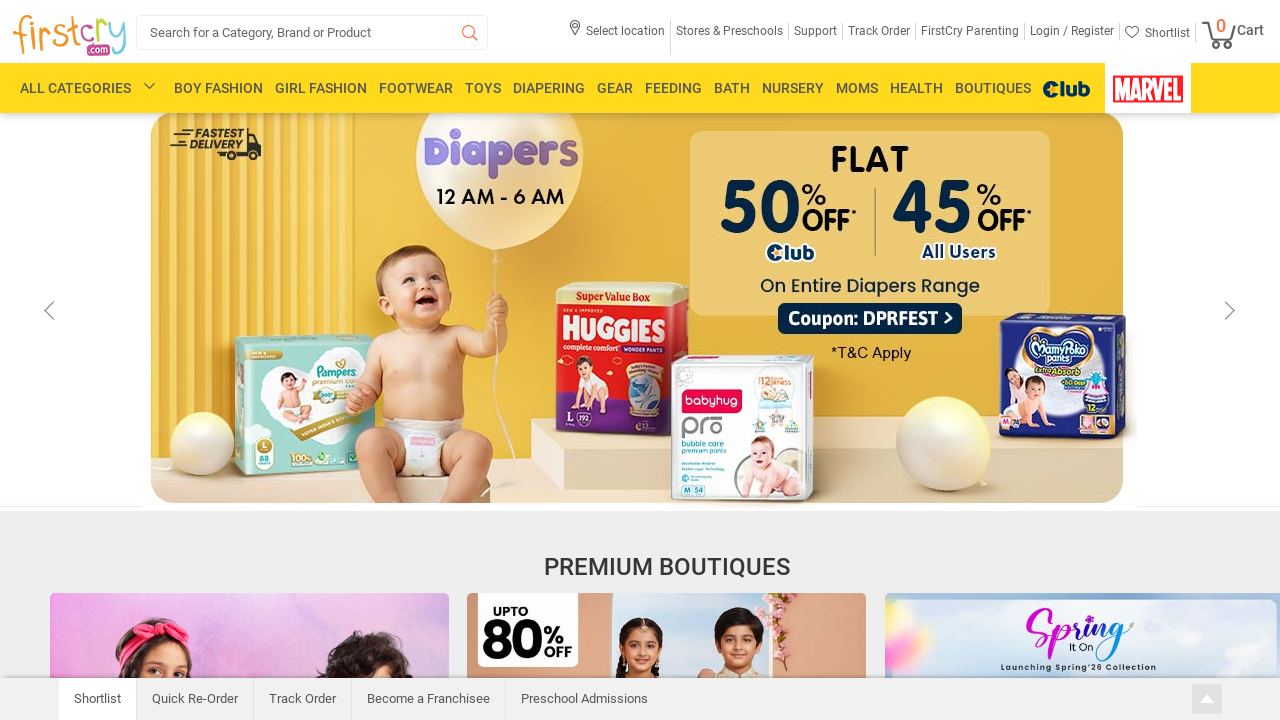

Waited for Boy Fashion submenu to appear
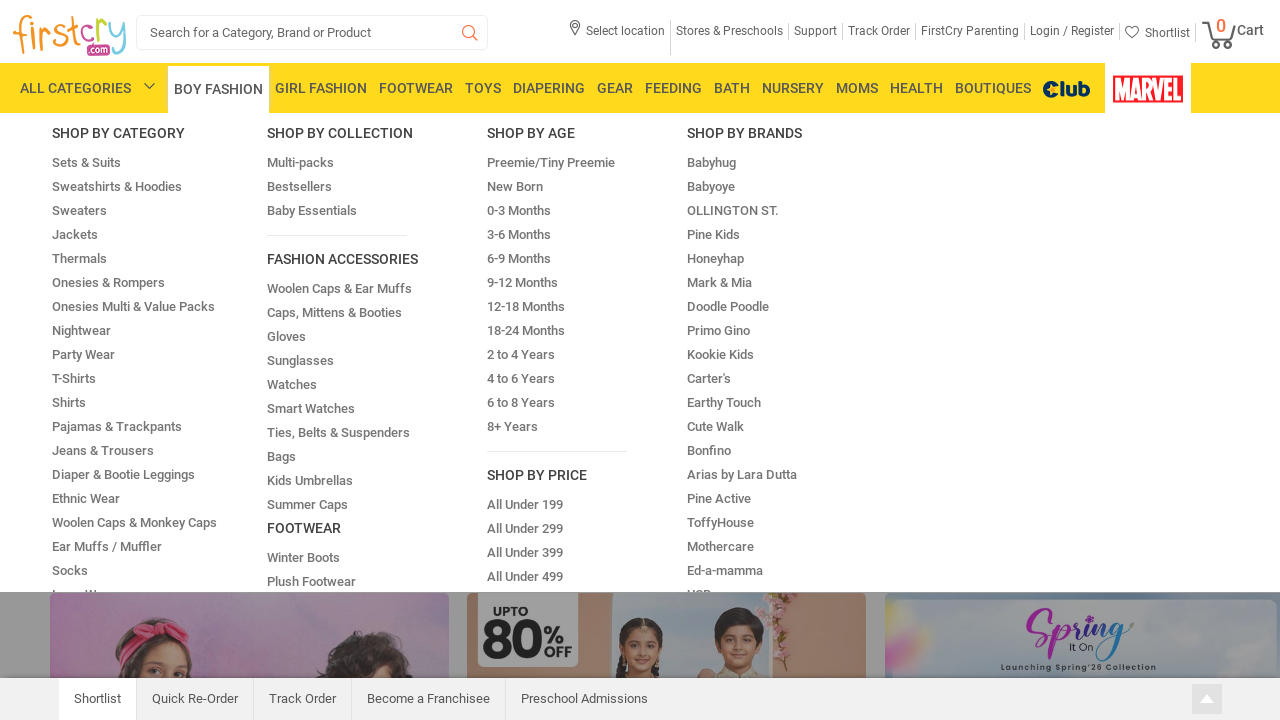

Clicked on Boy Fashion category at (117, 186) on xpath=/html/body/div[1]/div[8]/div/div/div[2]/div[3]/div/div/ul[1]/li[3]/a
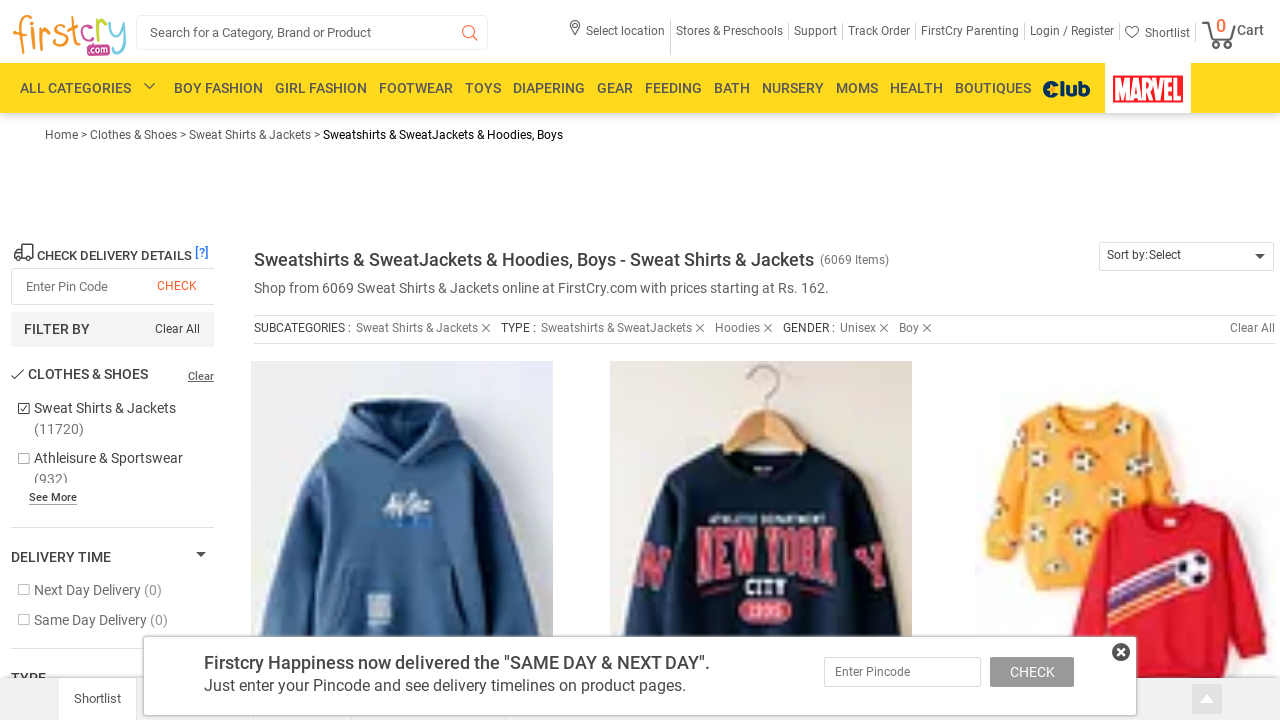

Hovered over Boy Fashion menu again at (218, 88) on xpath=/html/body/div[1]/div[8]/div/div/div[1]/ul/li[2]
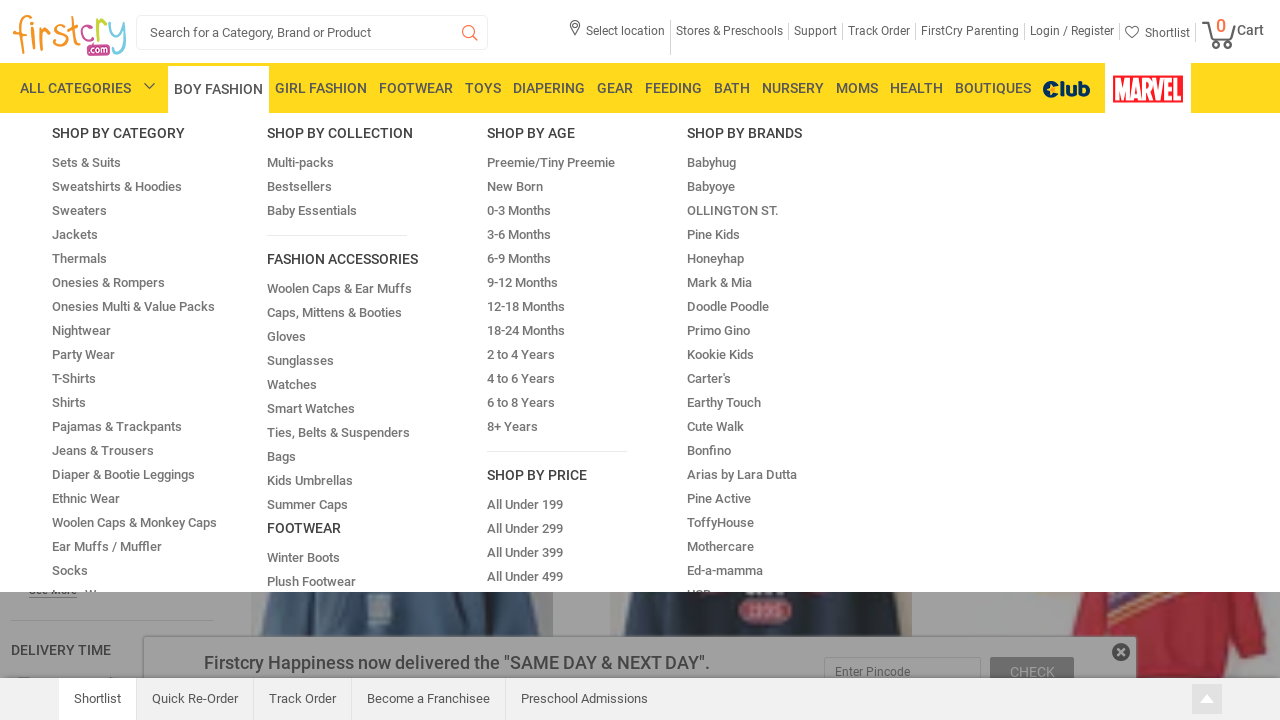

Waited for Boy Fashion submenu to appear again
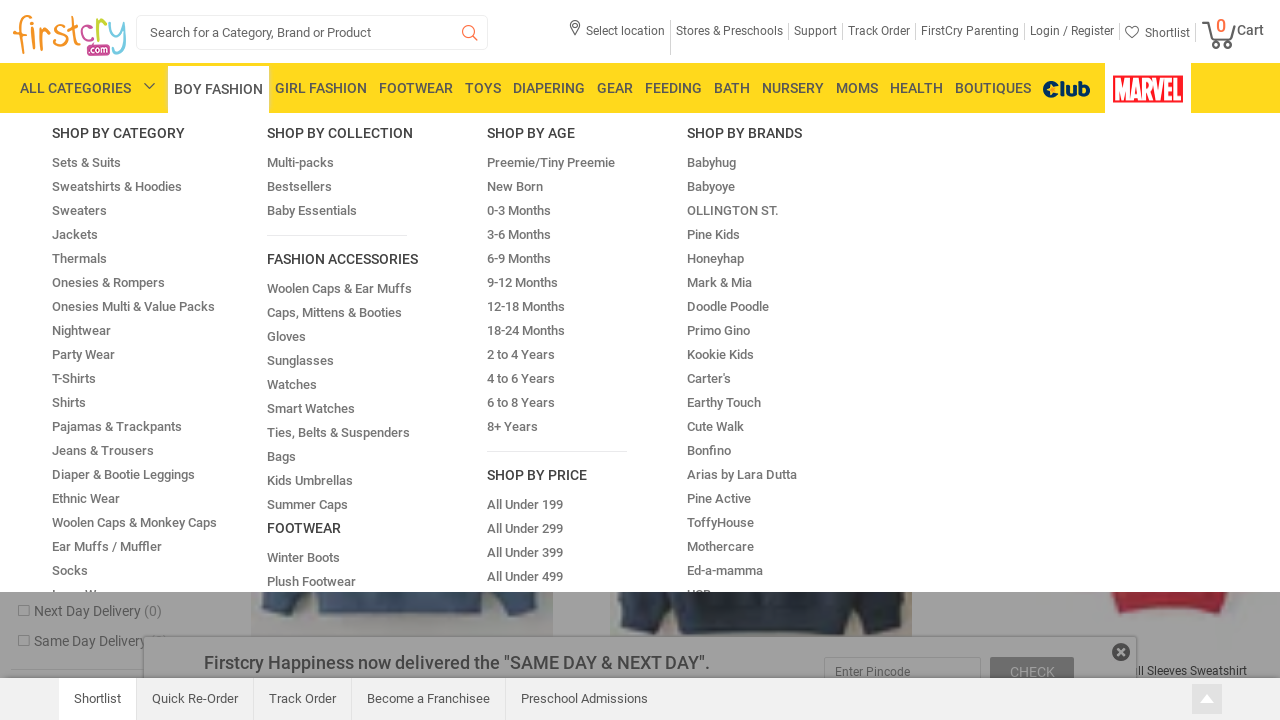

Clicked on Boy Fashion Sunglasses at (292, 384) on xpath=/html/body/div[1]/div[8]/div/div/div[2]/div[3]/div/div/ul[2]/li[10]/a
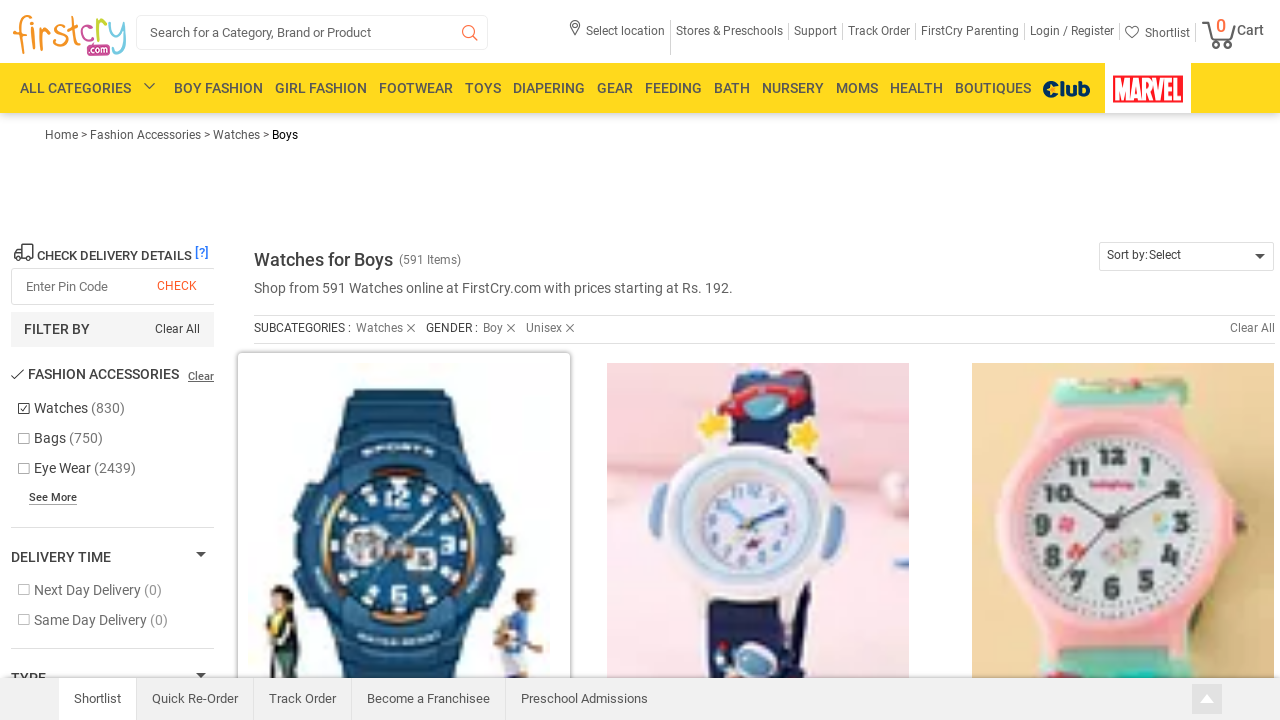

Hovered over Girl Fashion menu at (321, 88) on xpath=/html/body/div[1]/div[8]/div/div/div[1]/ul/li[3]
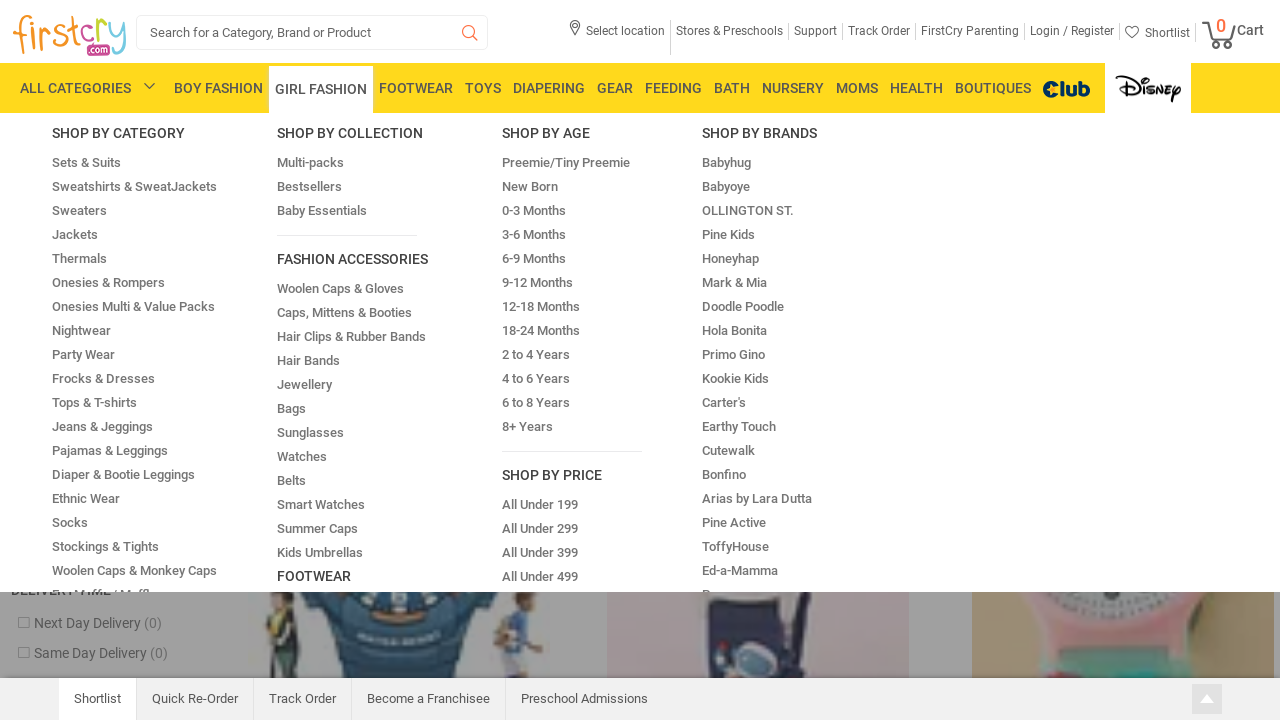

Waited for Girl Fashion submenu to appear
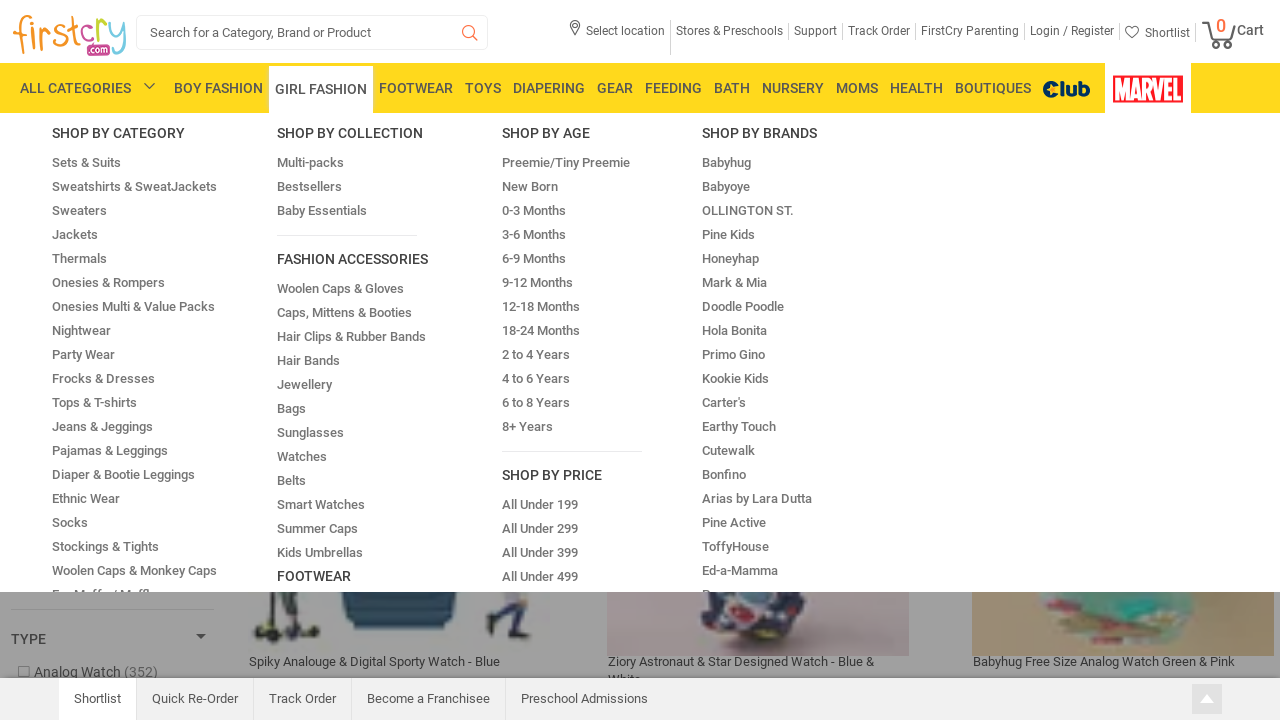

Clicked on Girl Fashion Frocks & Dresses at (86, 162) on xpath=/html/body/div[1]/div[8]/div/div/div[2]/div[4]/div/div/ul[1]/li[2]/a
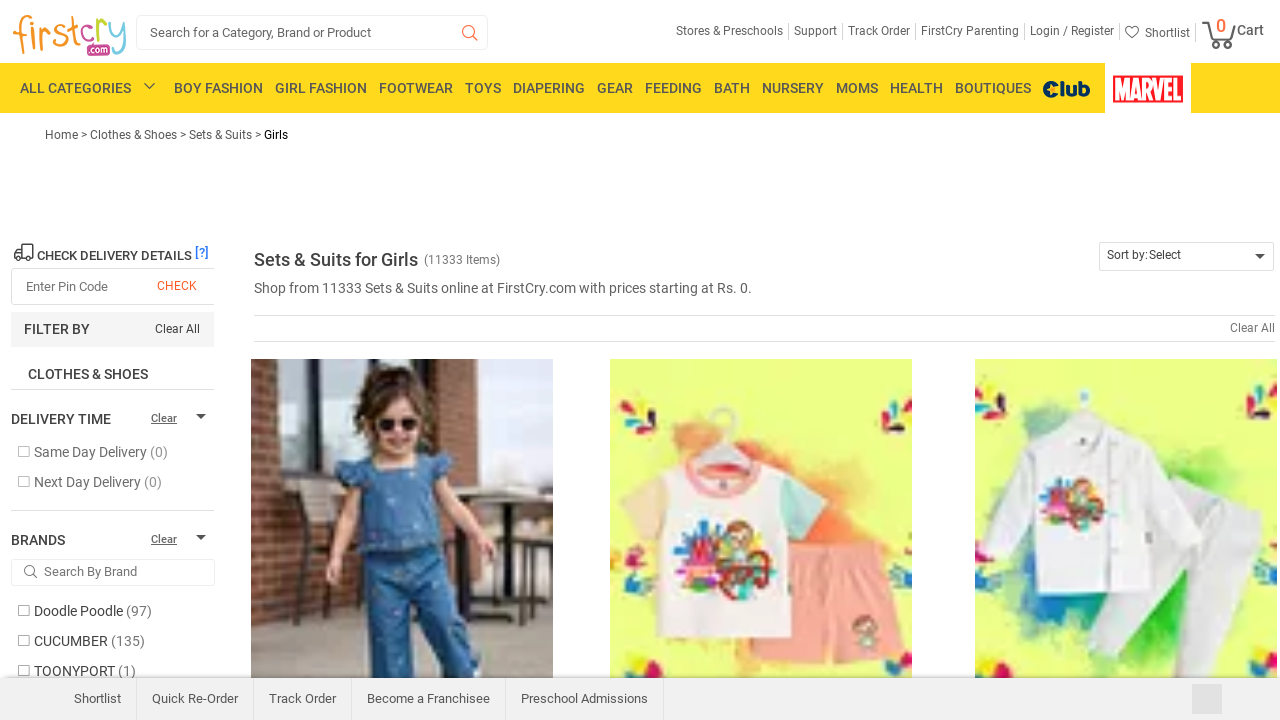

Hovered over Girl Fashion menu again at (321, 88) on xpath=/html/body/div[1]/div[8]/div/div/div[1]/ul/li[3]
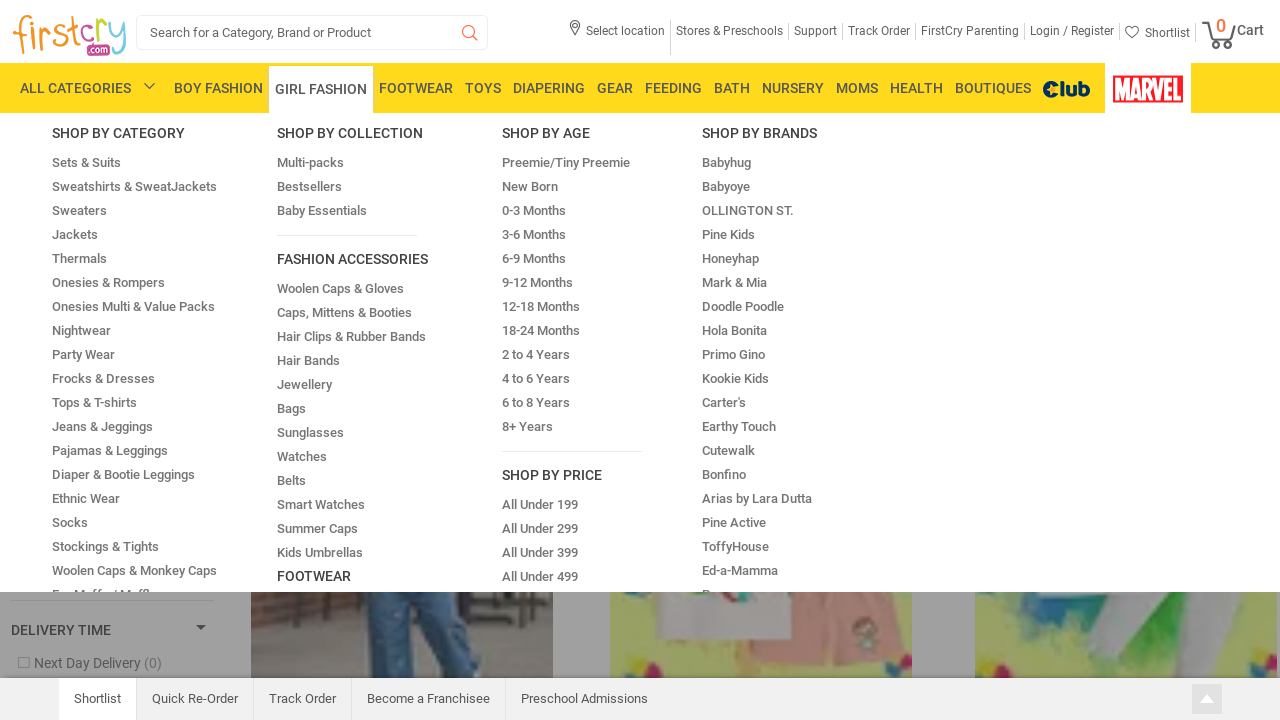

Waited for Girl Fashion submenu to appear again
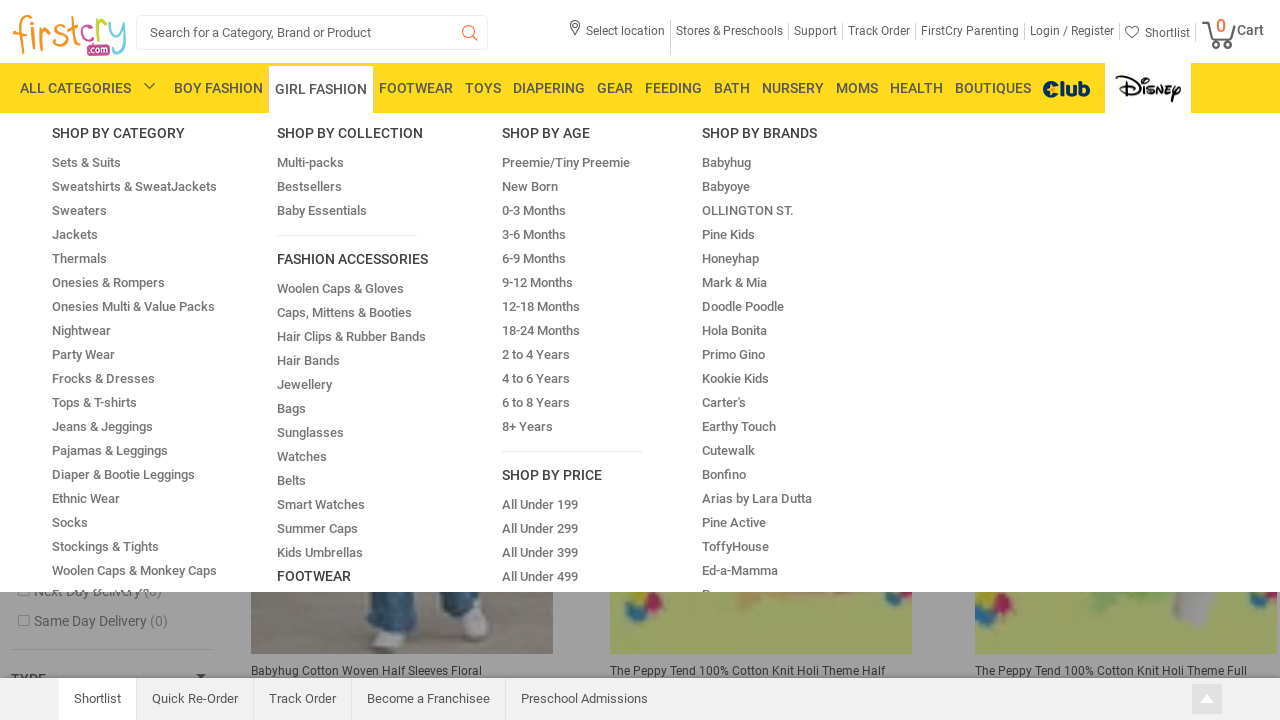

Clicked on Girl Fashion Ethnic at (84, 354) on xpath=/html/body/div[1]/div[8]/div/div/div[2]/div[4]/div/div/ul[1]/li[10]/a
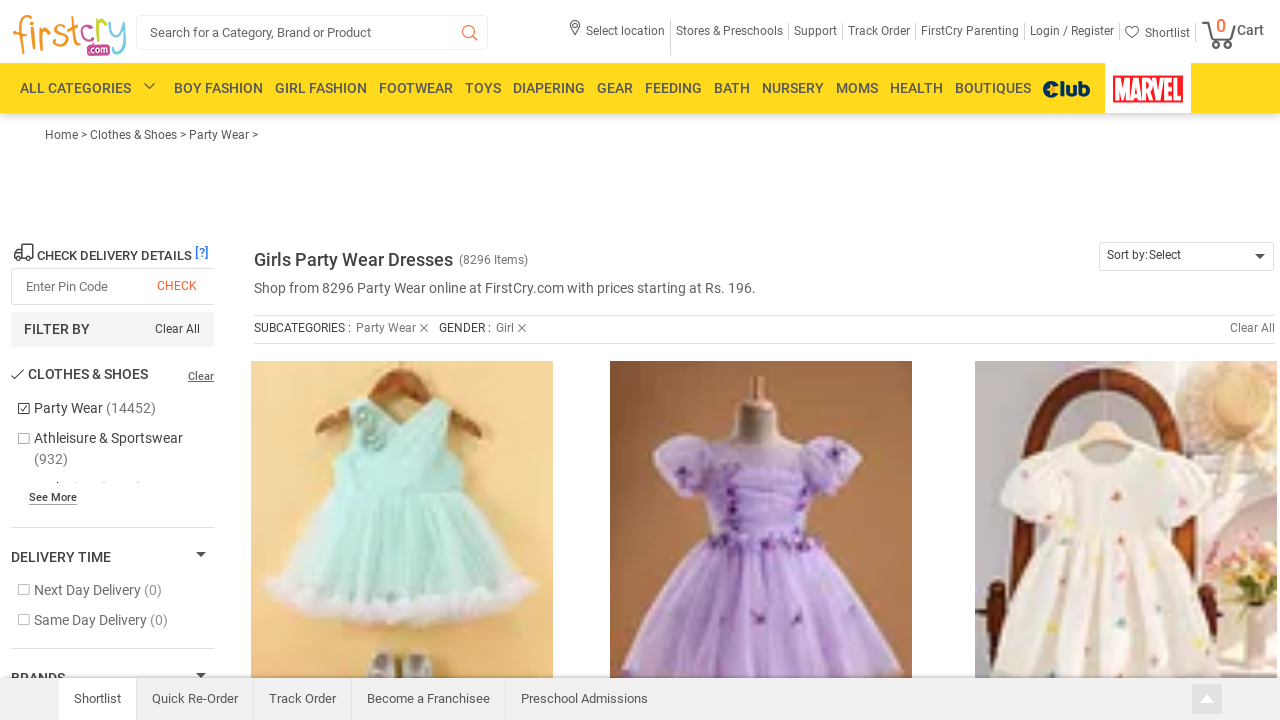

Hovered over Toys menu at (483, 88) on xpath=/html/body/div[1]/div[8]/div/div/div[1]/ul/li[5]/a
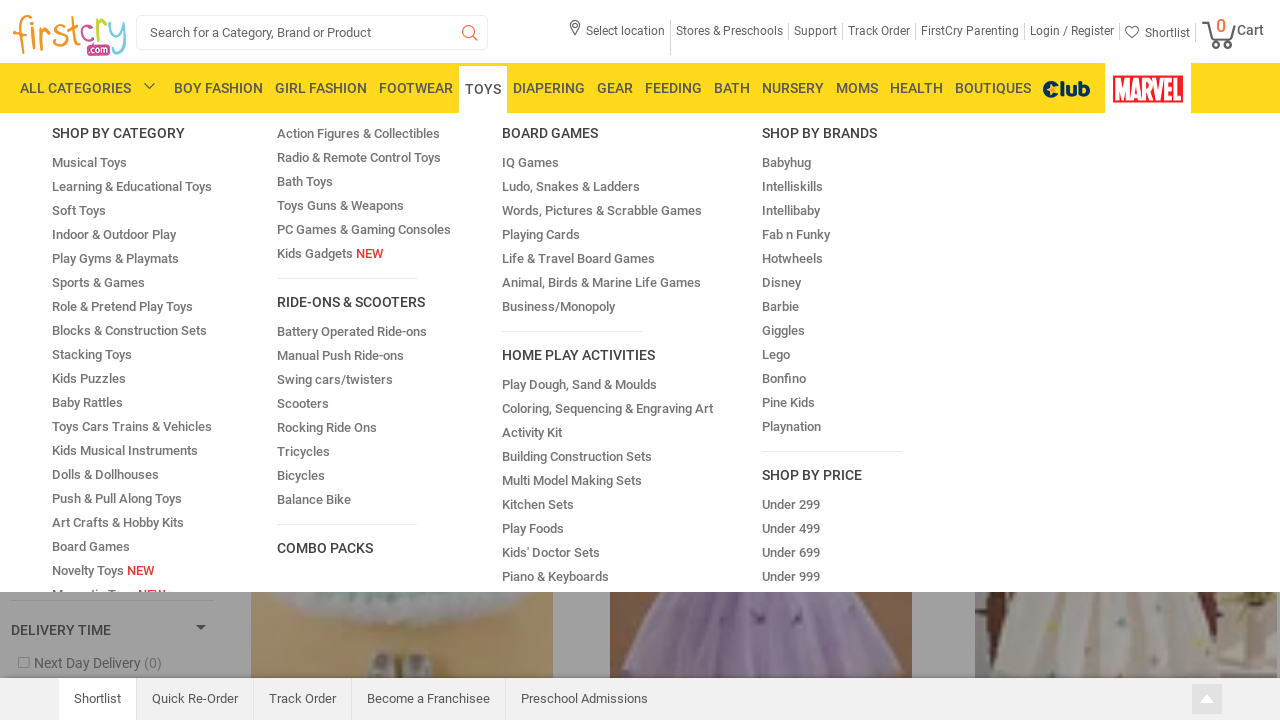

Waited for Toys submenu to appear
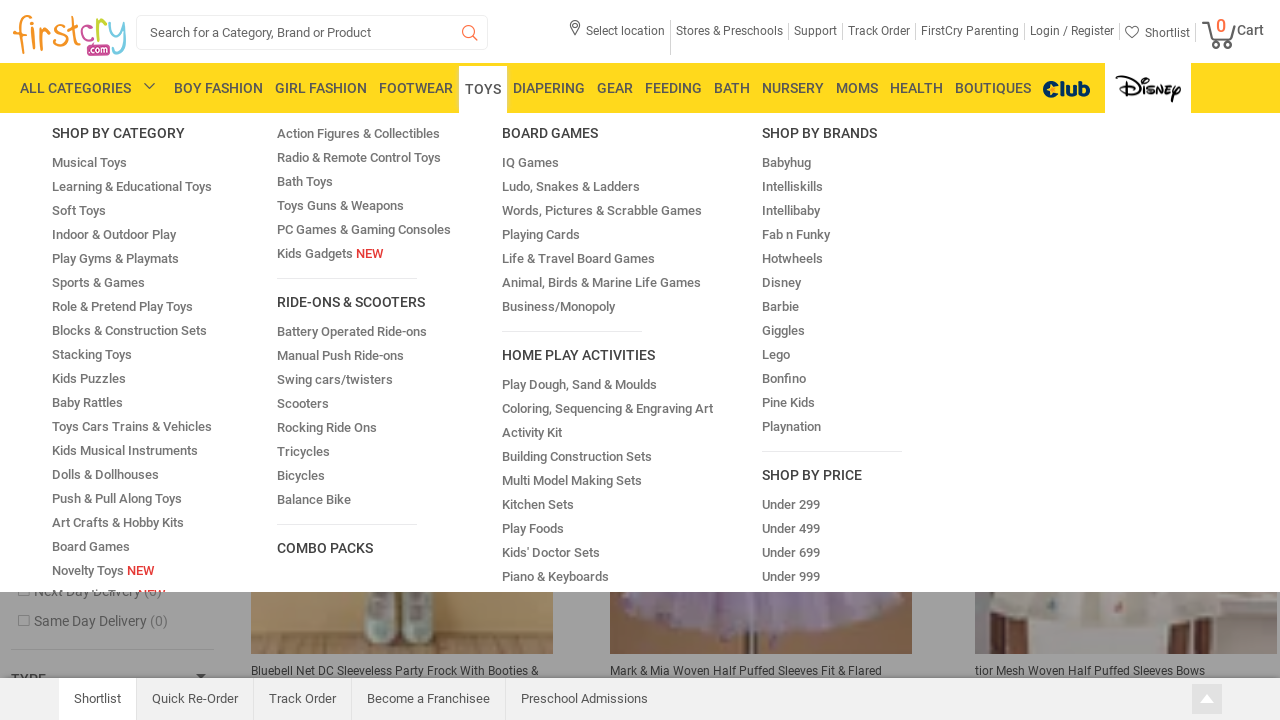

Clicked on Toys Musical at (90, 162) on xpath=/html/body/div[1]/div[8]/div/div/div[2]/div[6]/div/div/ul[1]/li[2]/a
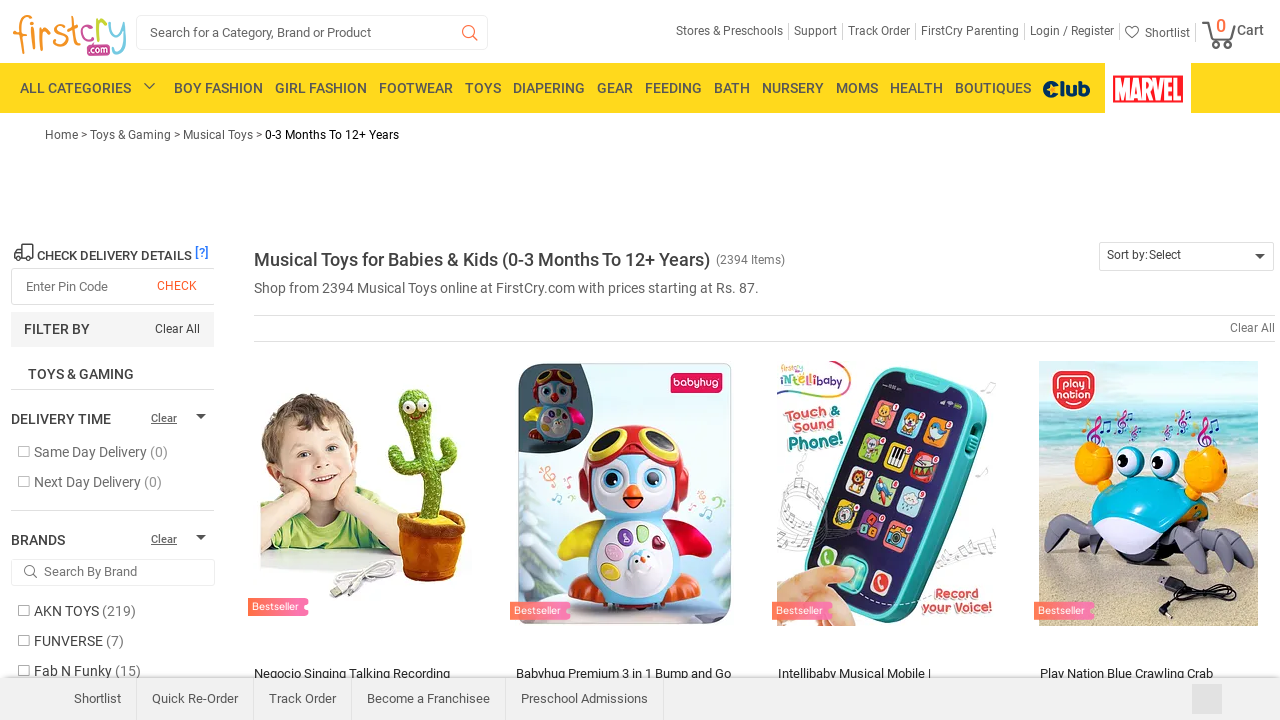

Hovered over Toys menu again at (483, 88) on xpath=/html/body/div[1]/div[8]/div/div/div[1]/ul/li[5]/a
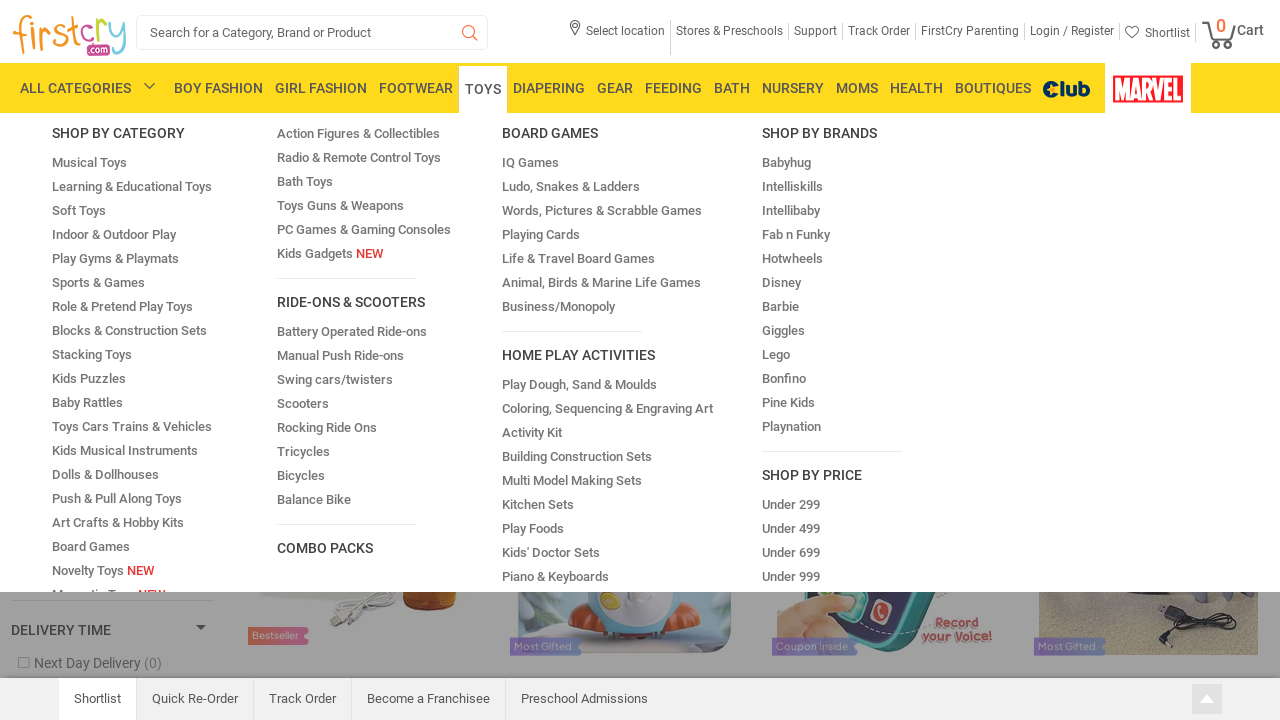

Waited for Toys submenu to appear again
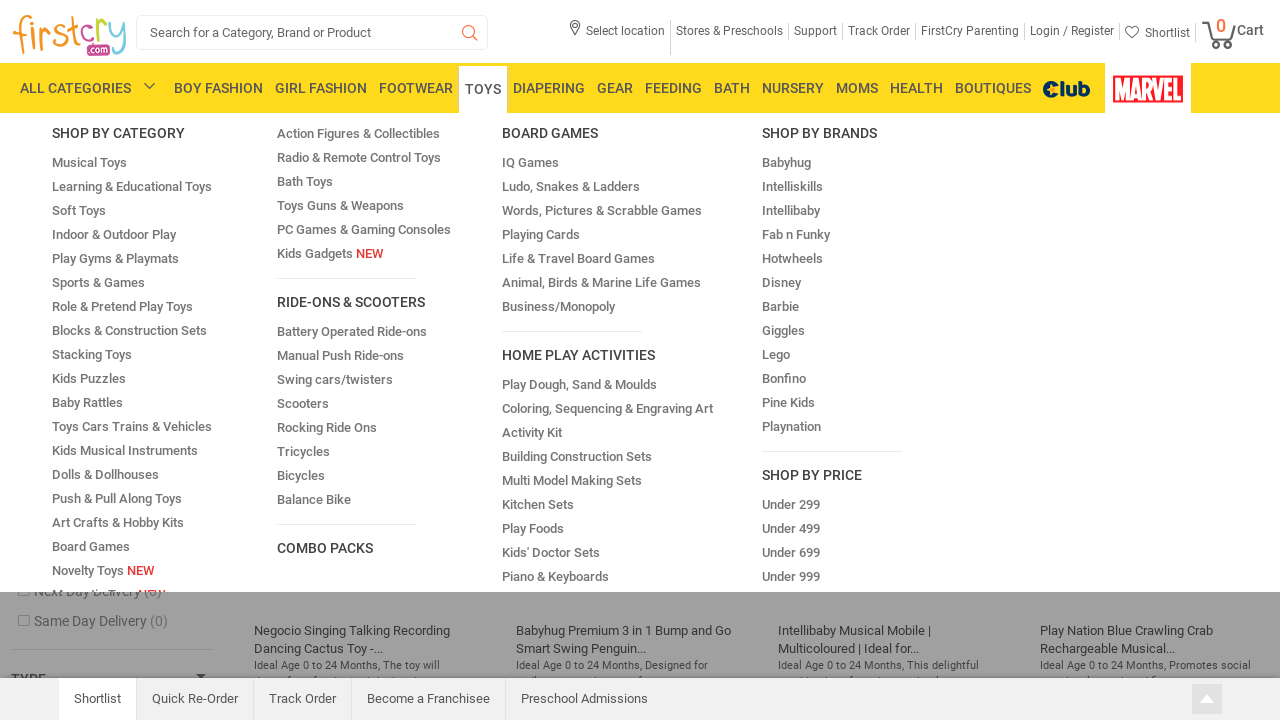

Clicked on Toys Sports and Games at (98, 282) on xpath=/html/body/div[1]/div[8]/div/div/div[2]/div[6]/div/div/ul[1]/li[7]/a
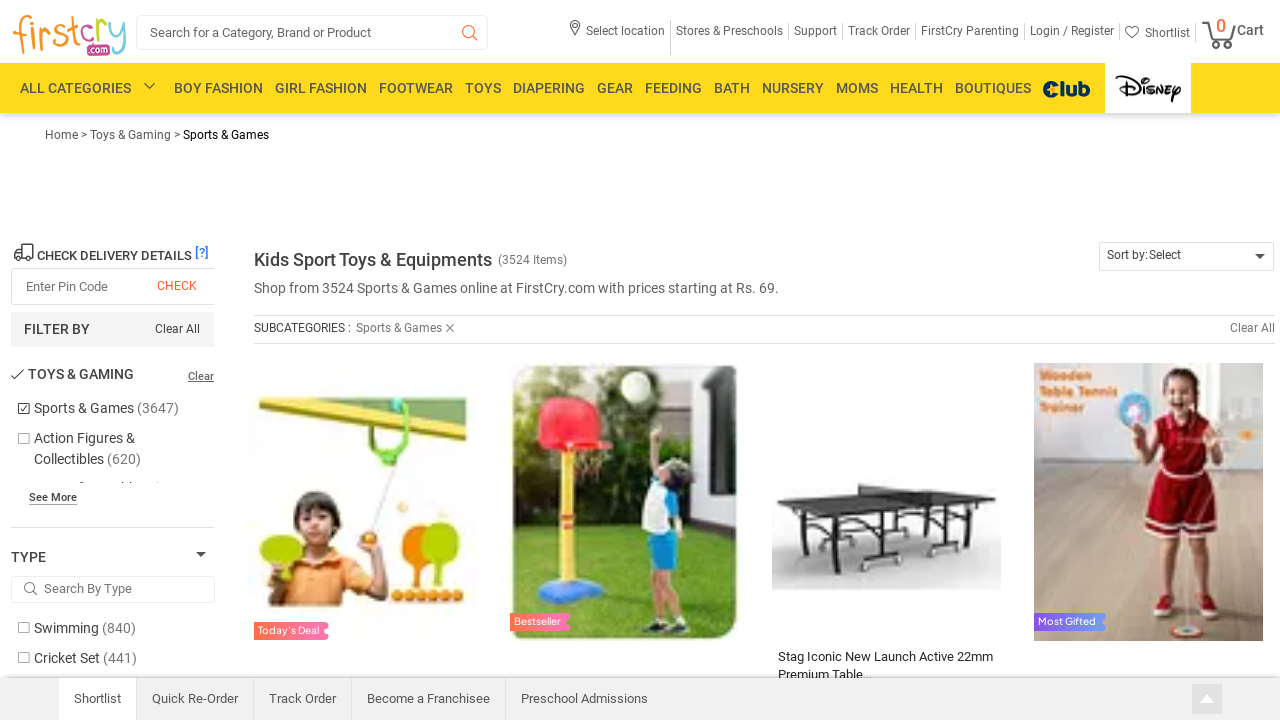

Hovered over Gear menu at (615, 88) on xpath=/html/body/div[1]/div[8]/div/div/div[1]/ul/li[7]/a
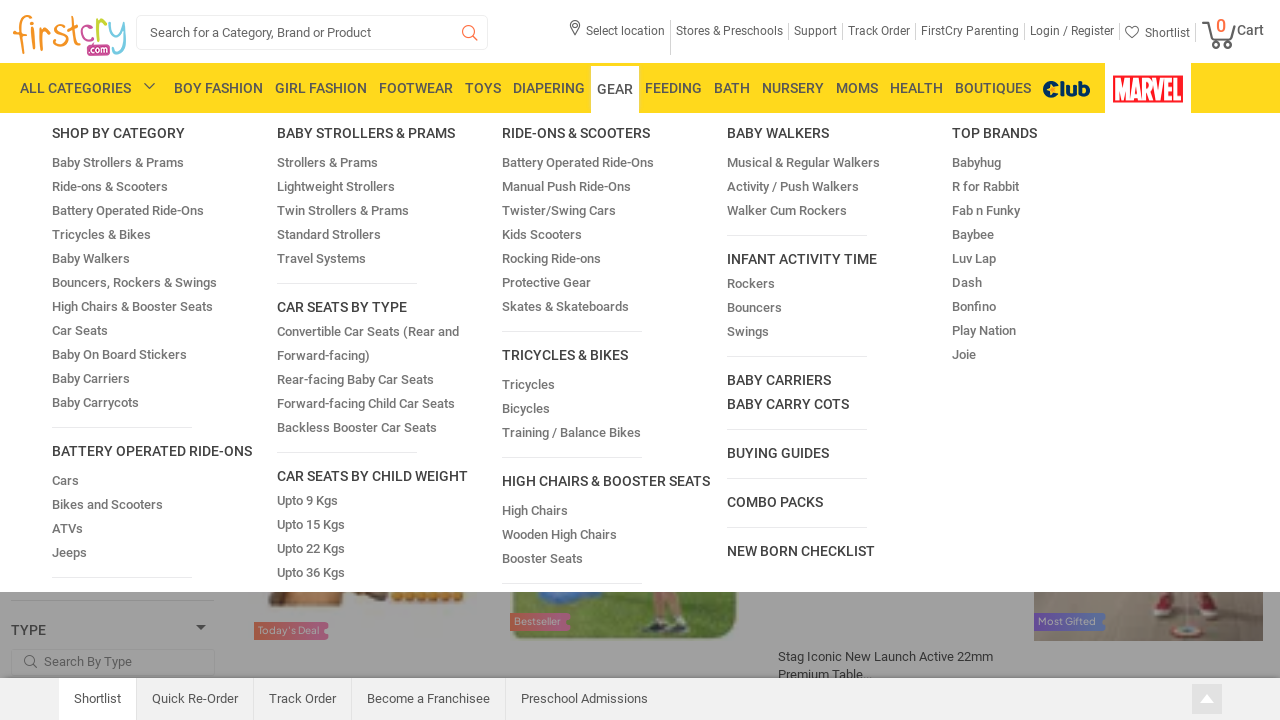

Waited for Gear submenu to appear
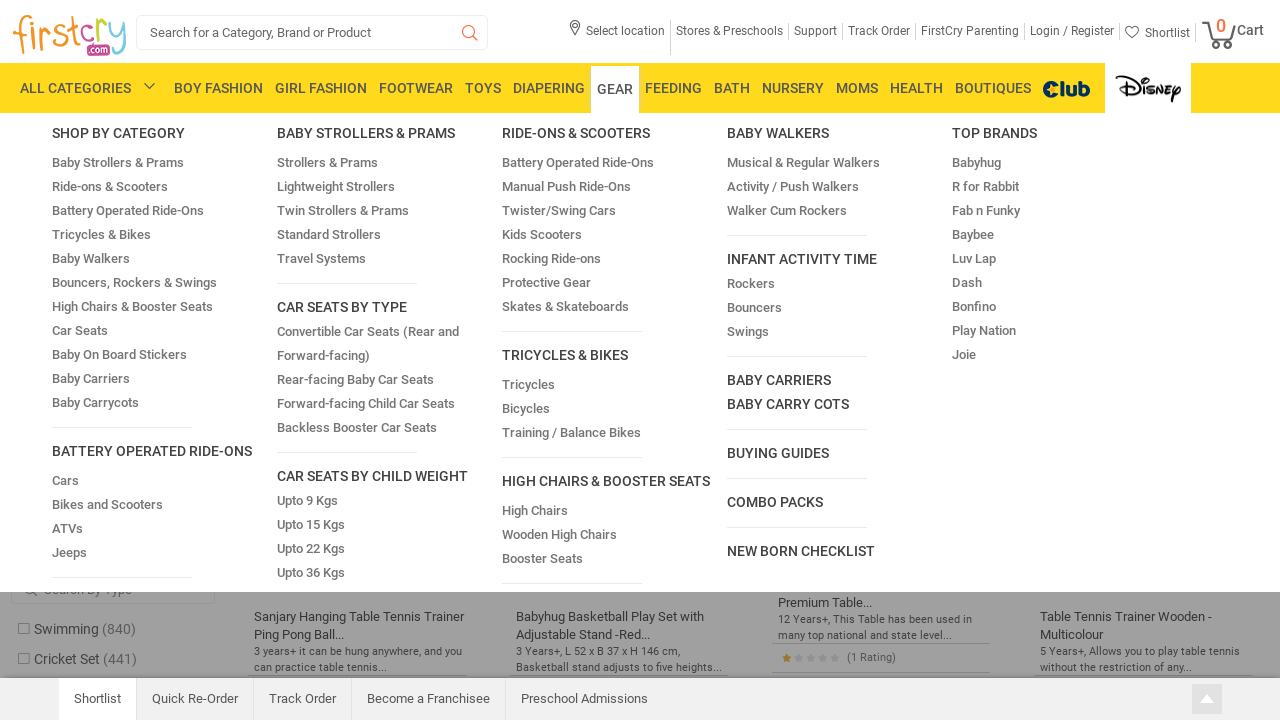

Clicked on Gear Baby Strollers at (118, 162) on xpath=/html/body/div[1]/div[8]/div/div/div[2]/div[8]/div/div/ul[1]/li[2]/a
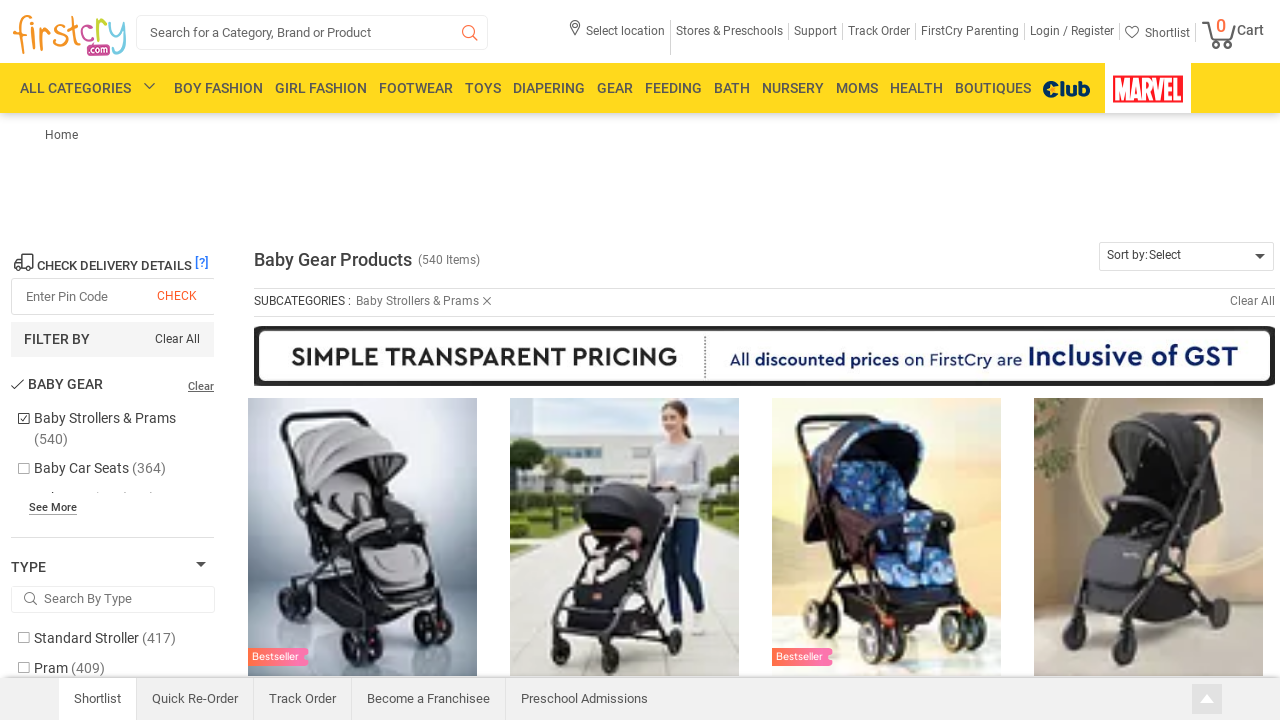

Hovered over Gear menu again at (615, 88) on xpath=/html/body/div[1]/div[8]/div/div/div[1]/ul/li[7]/a
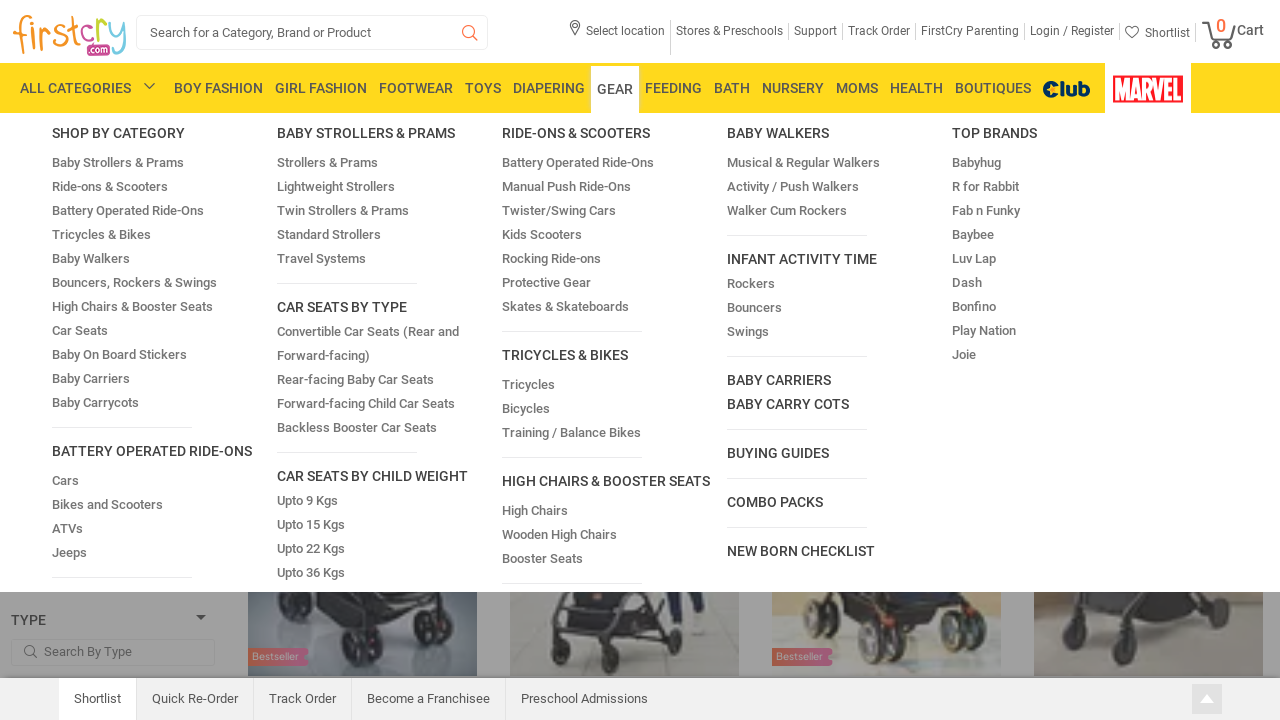

Waited for Gear submenu to appear again
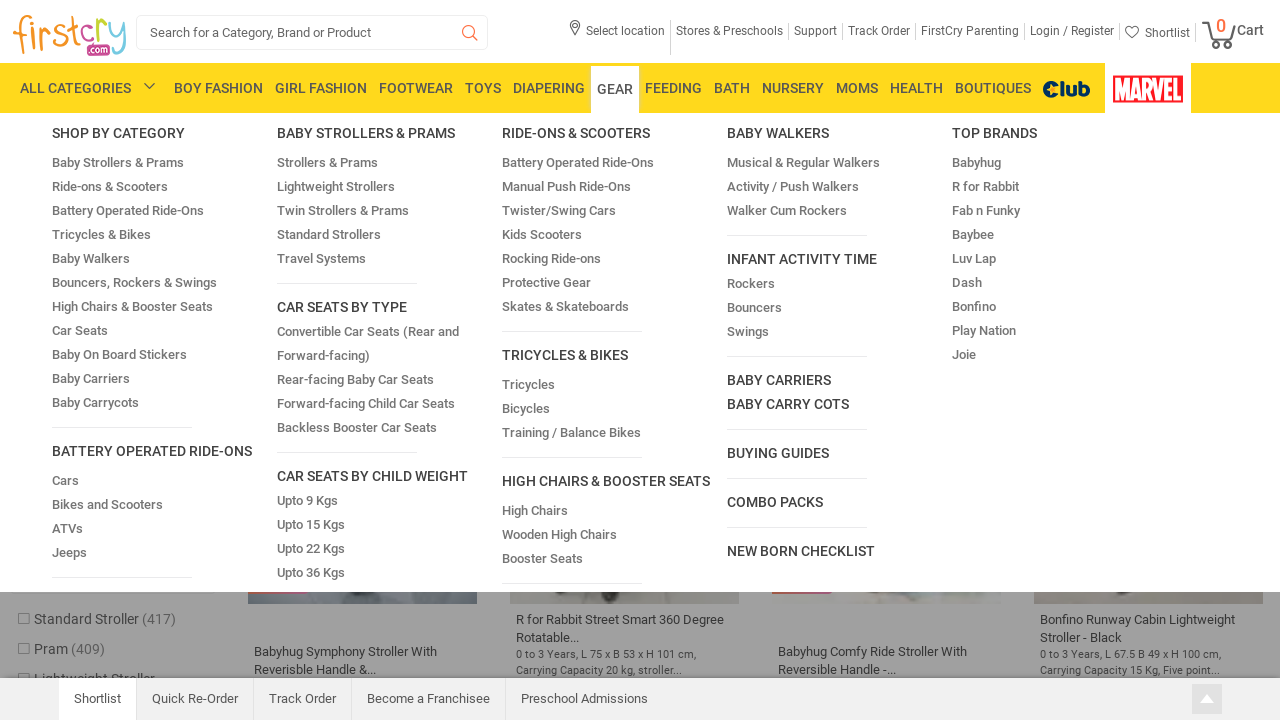

Clicked on Gear Battery Operated Ride-Ons at (578, 162) on xpath=/html/body/div[1]/div[8]/div/div/div[2]/div[8]/div/div/ul[3]/li[2]/a
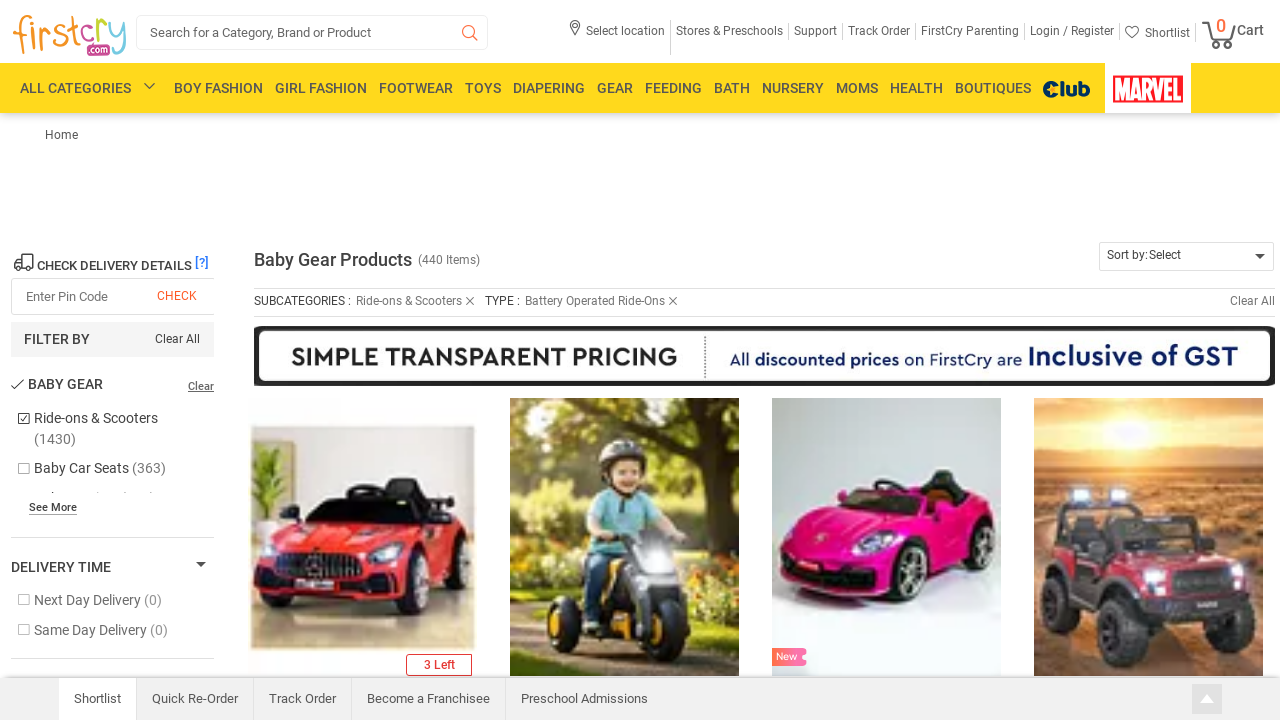

Clicked on Boy Fashion main page at (218, 88) on xpath=//*[contains(text(), 'BOY FASHION')]
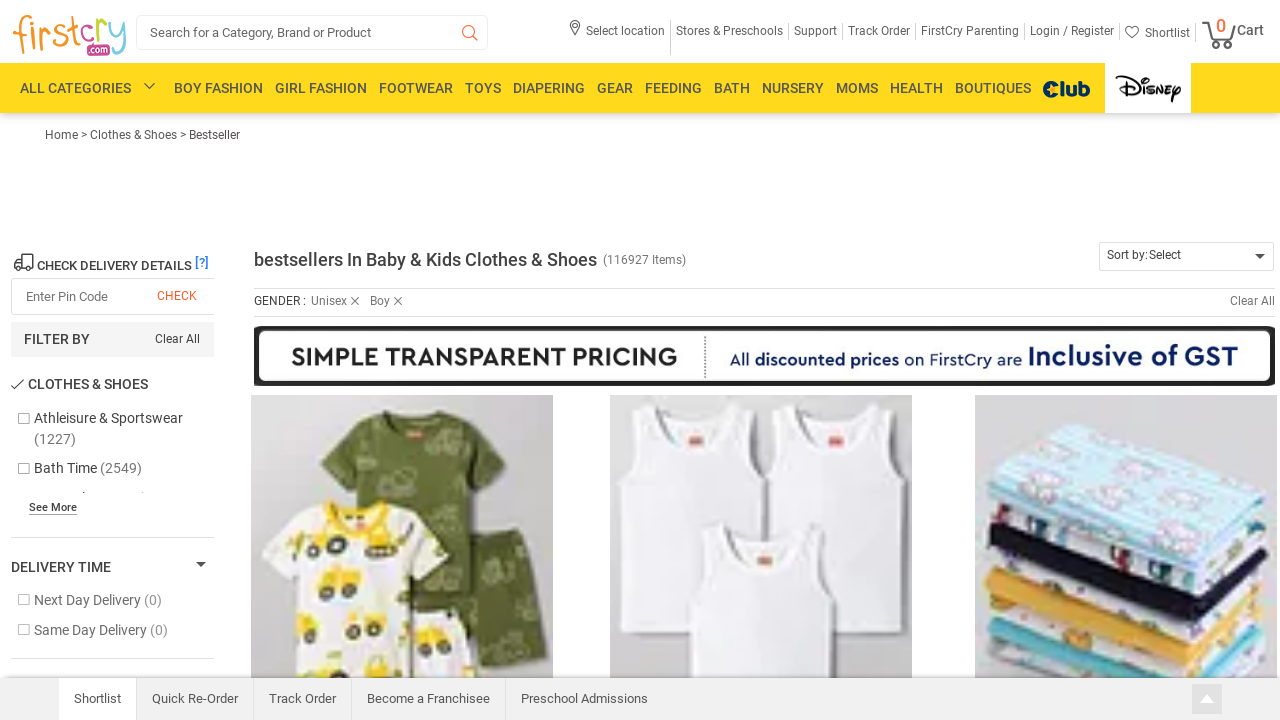

Clicked on Girl Fashion main page at (321, 88) on xpath=//*[contains(text(), 'GIRL FASHION')]
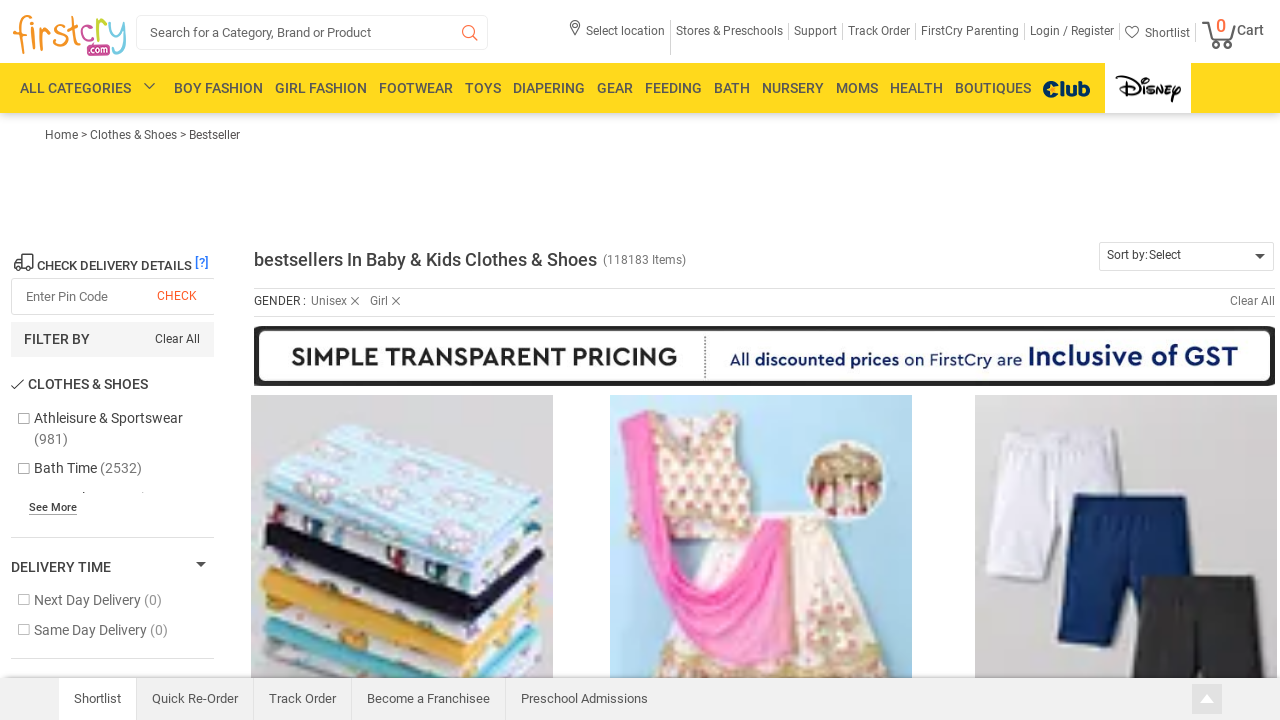

Filled search box with 'baby products' on #search_box
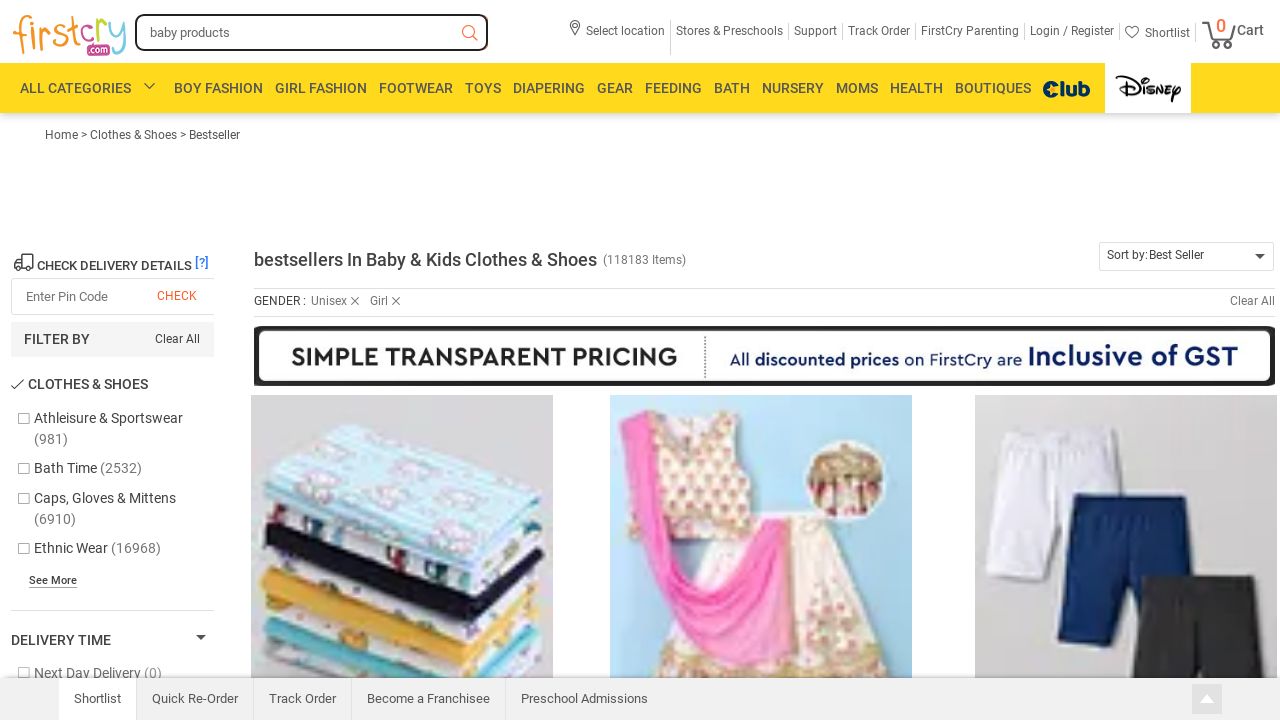

Pressed Enter to search for baby products on #search_box
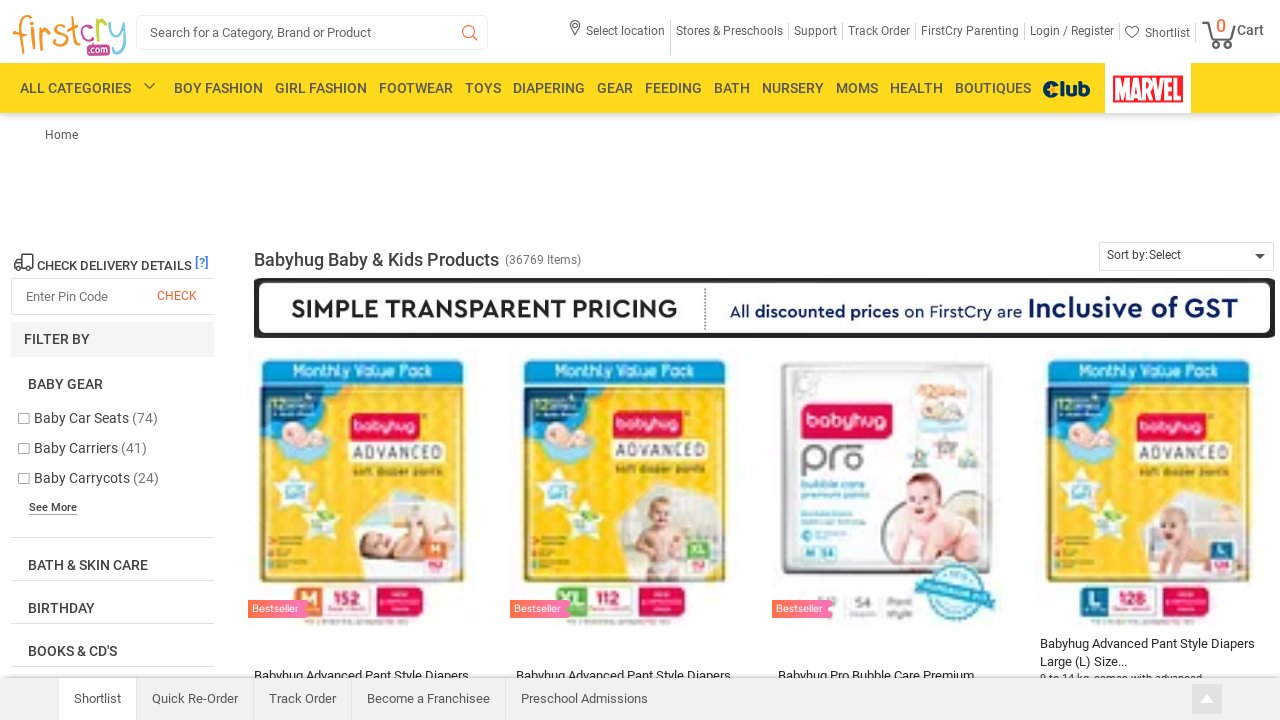

Search results loaded for baby products
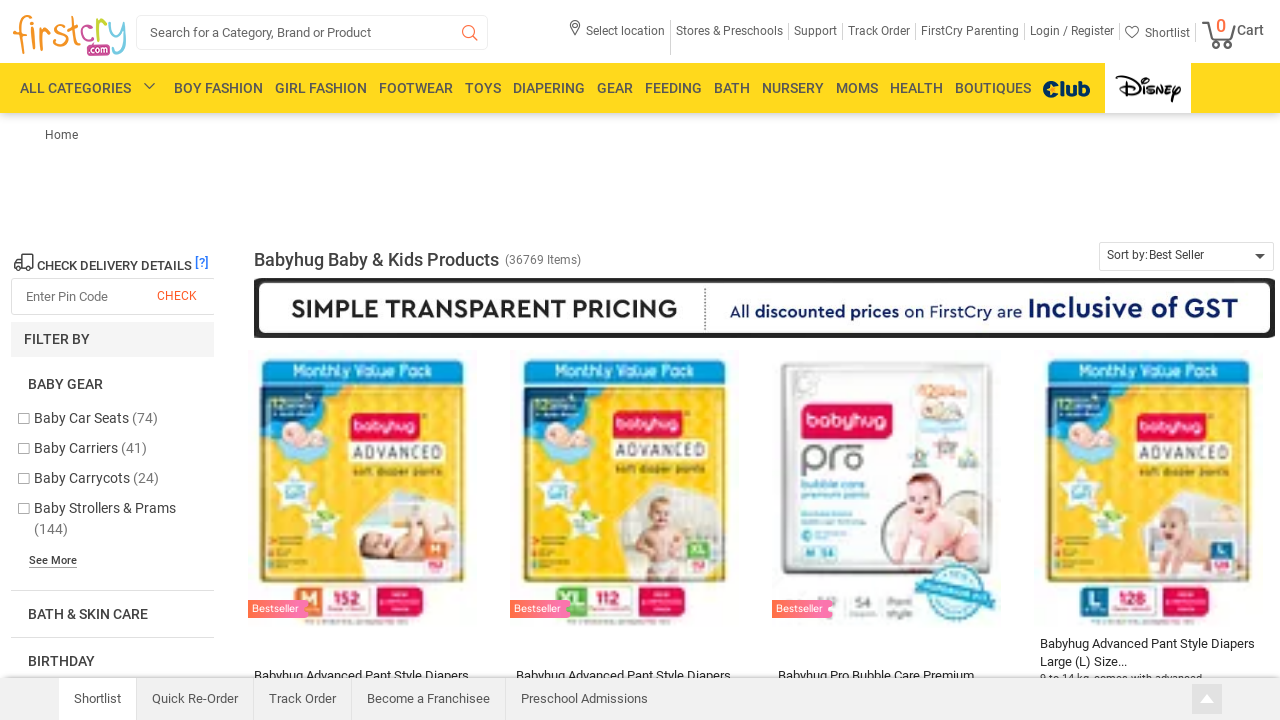

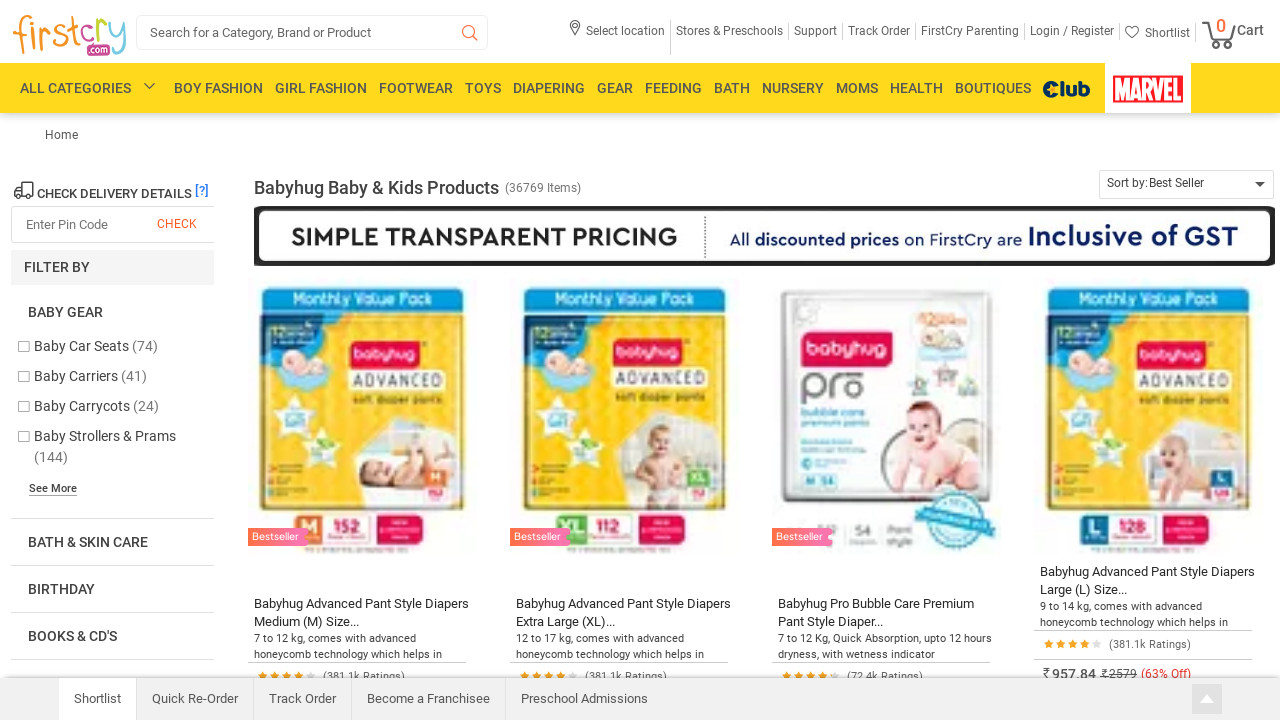